Tests various button interactions on a practice page including clicking a button that navigates to a new page, checking if a button is disabled, and verifying button properties like position, color, and dimensions.

Starting URL: https://leafground.com/button.xhtml

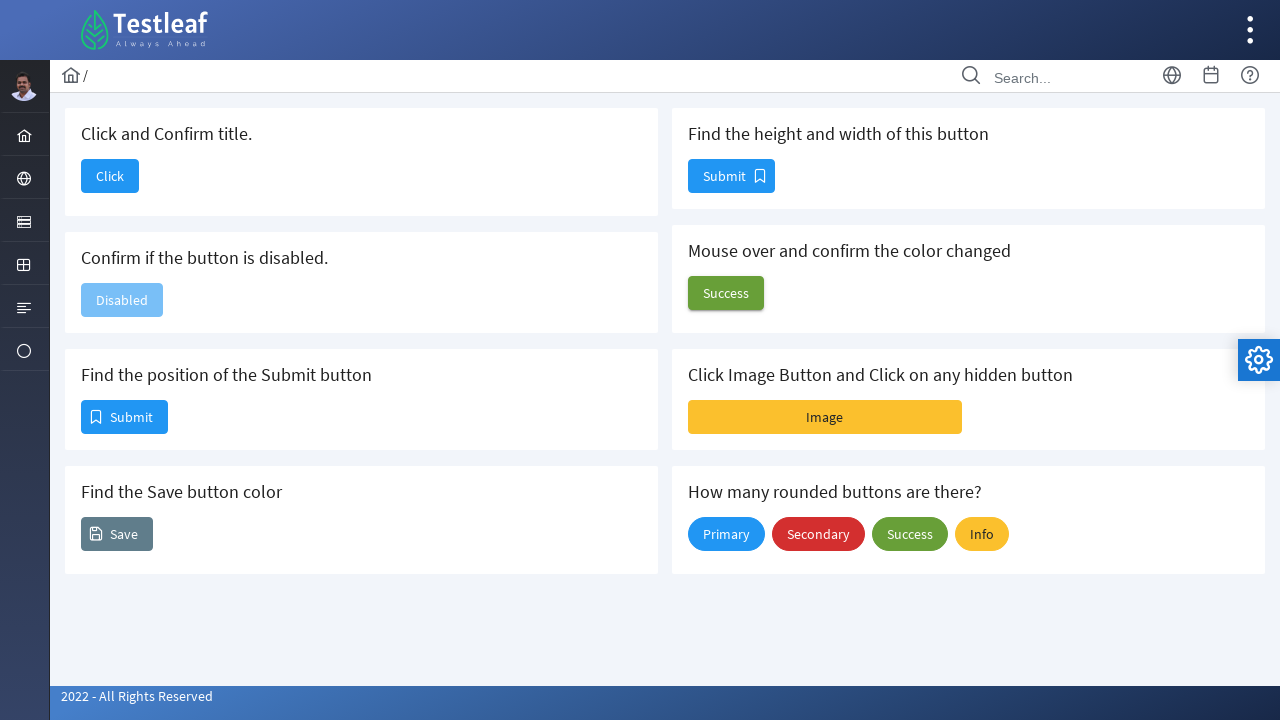

Clicked the 'Click' button to navigate to Dashboard at (110, 176) on xpath=//span[text()='Click']/parent::button
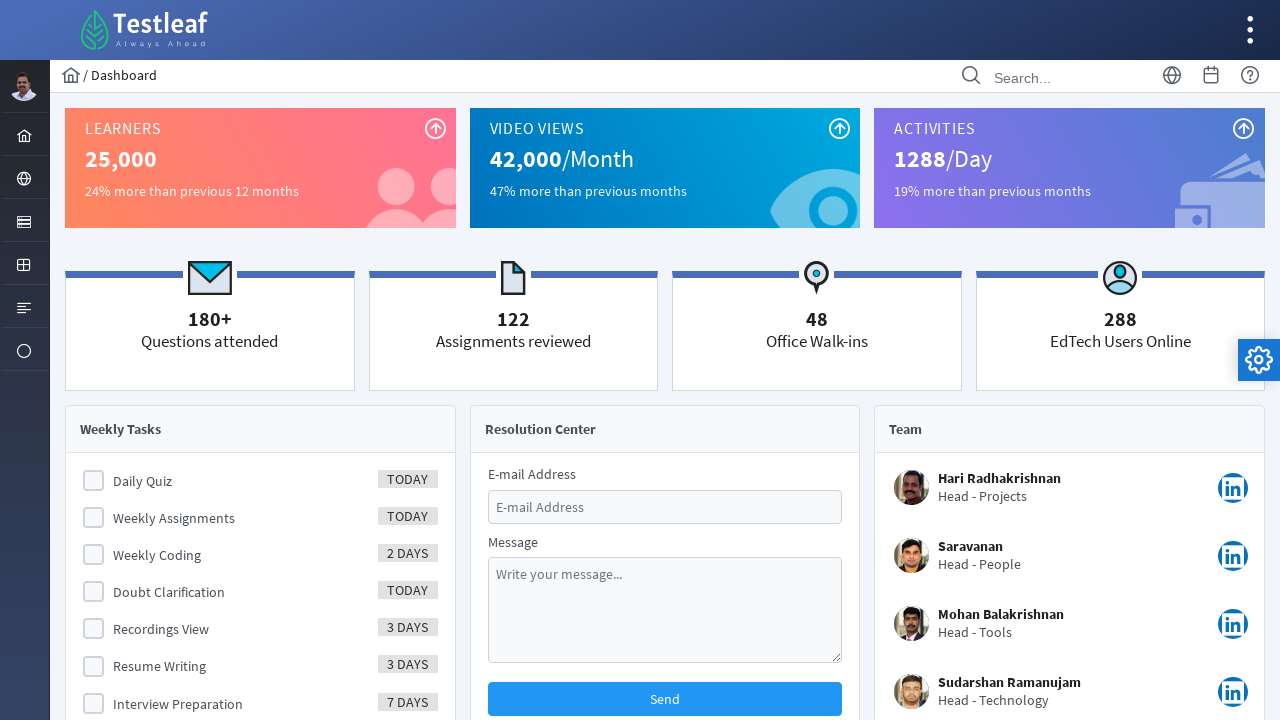

Waited for page to reach domcontentloaded state
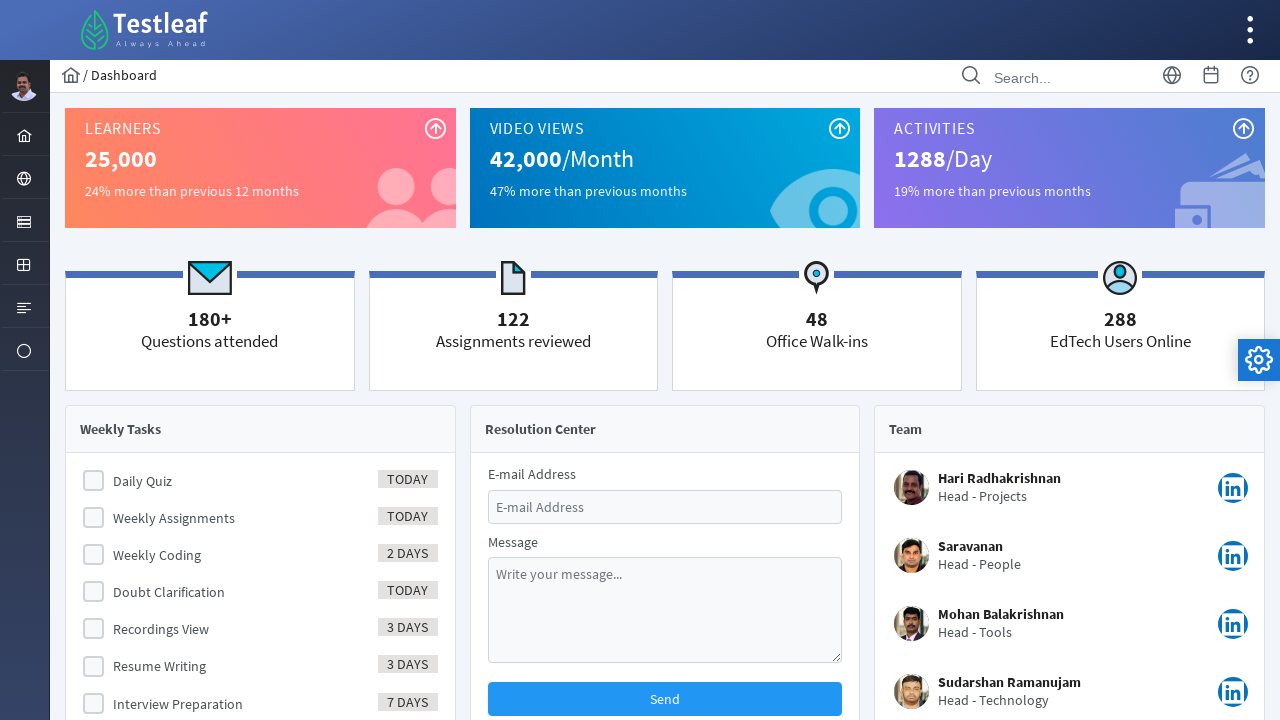

Navigated back to the button page
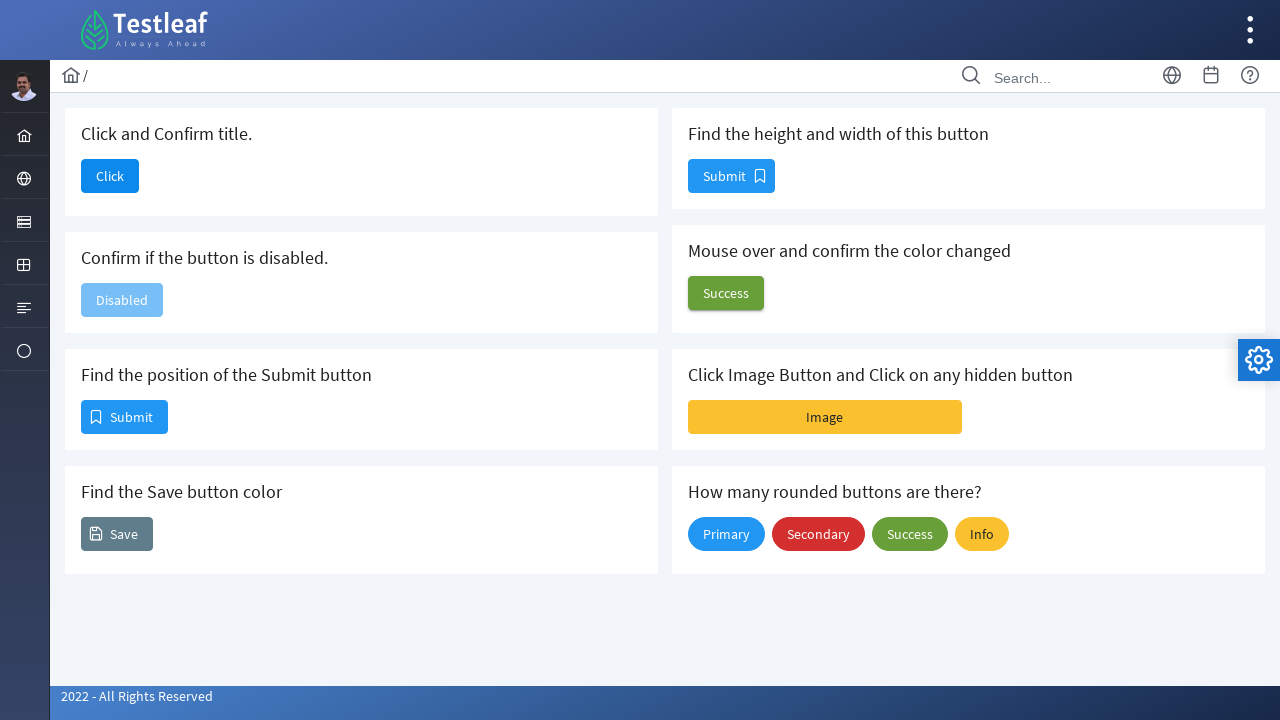

Waited for disabled button selector to appear on page
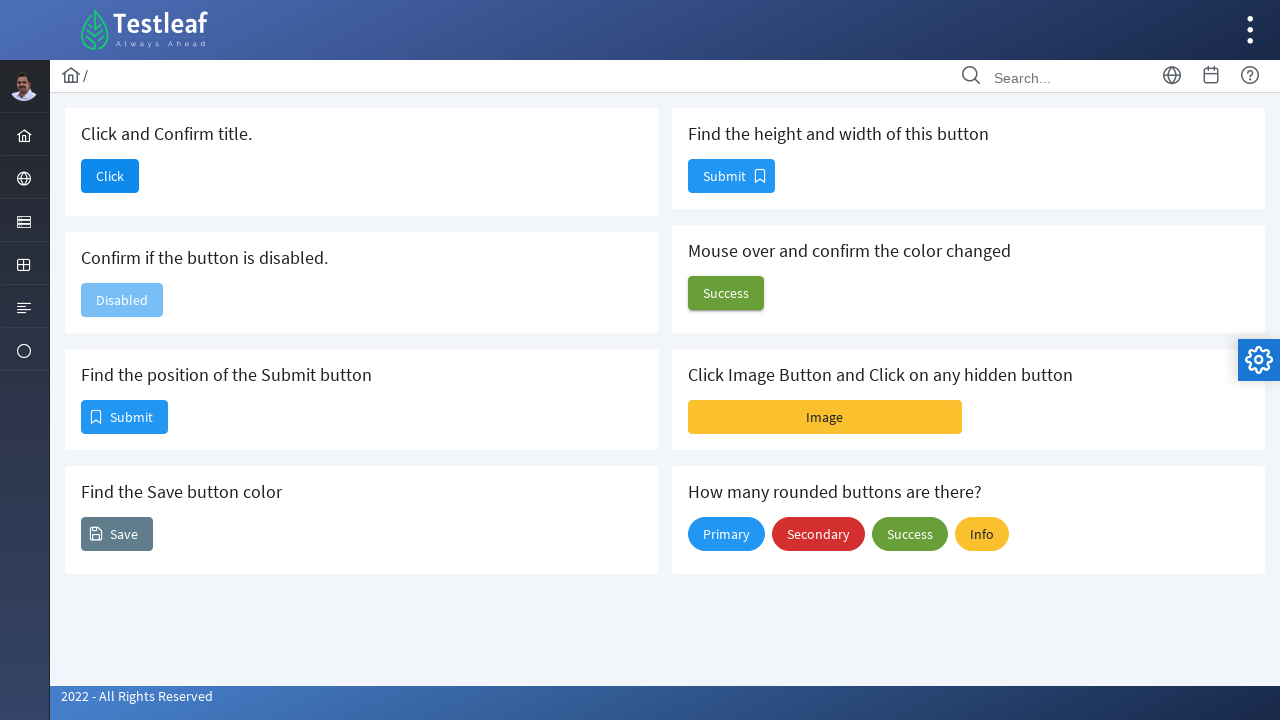

Located the disabled button element
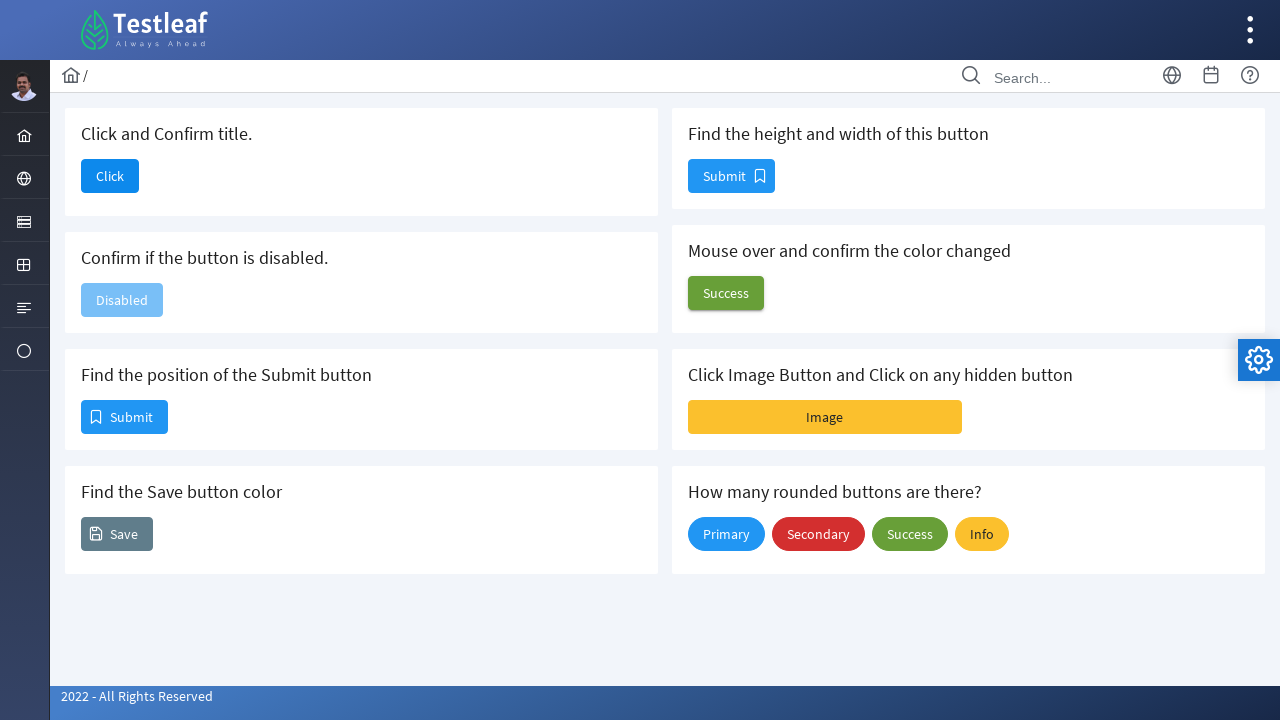

Checked if button is disabled: True
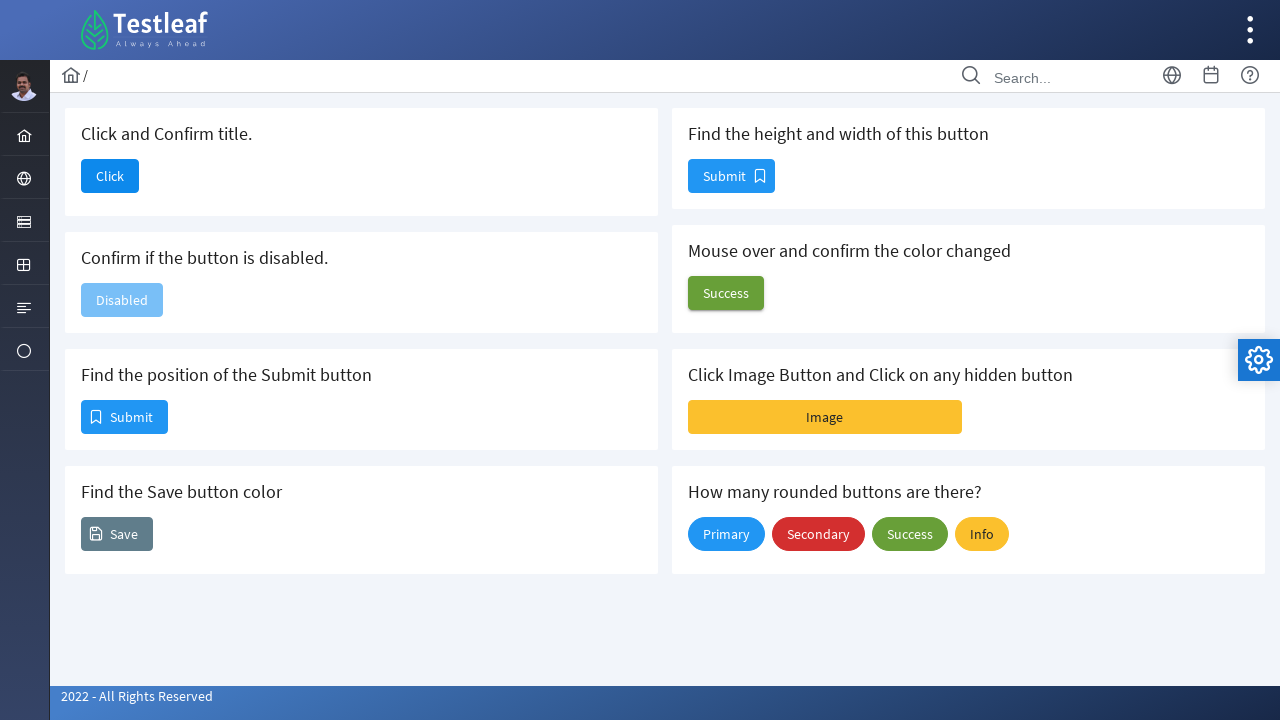

Located the Submit button element
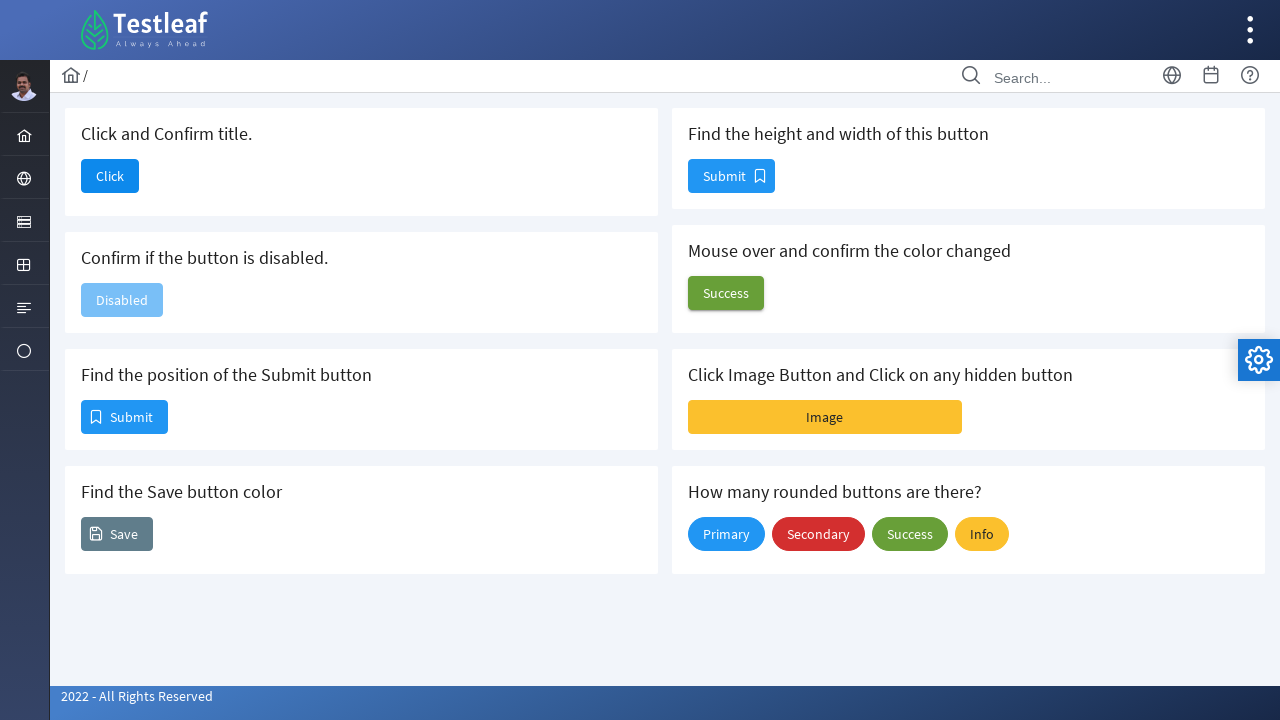

Retrieved Submit button position: {'x': 81, 'y': 400, 'width': 87, 'height': 34}
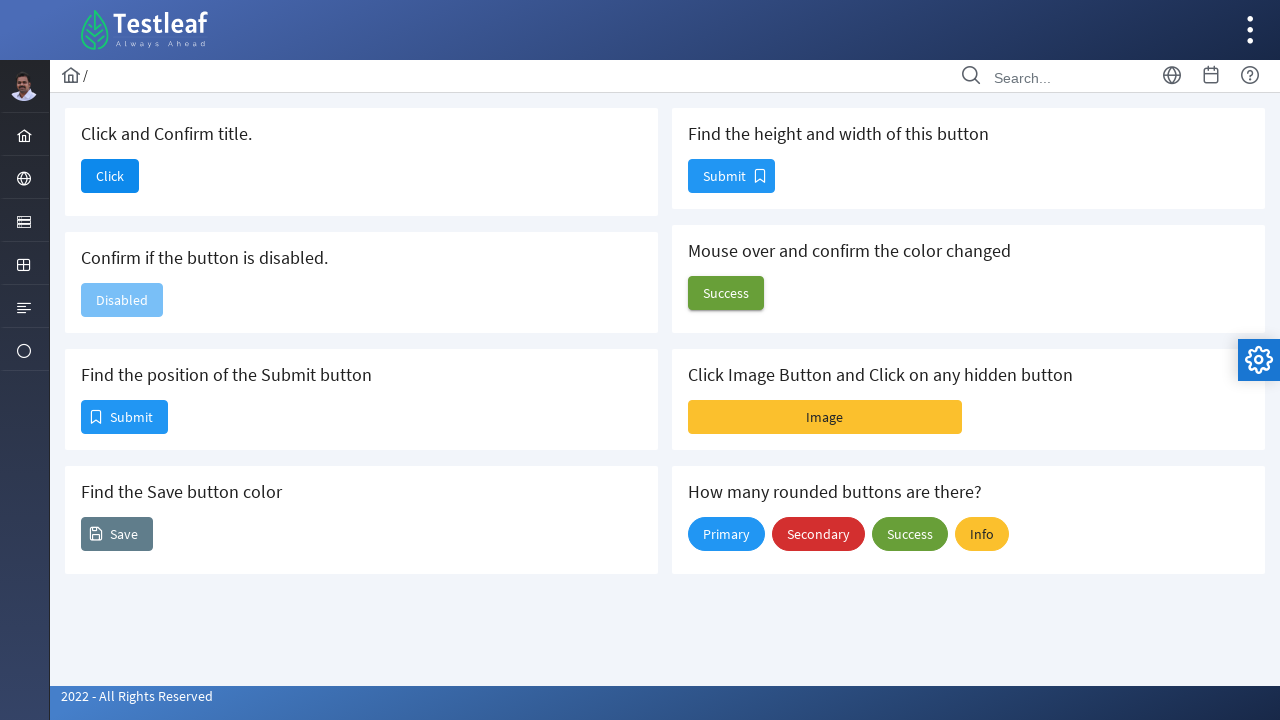

Located the Save button element
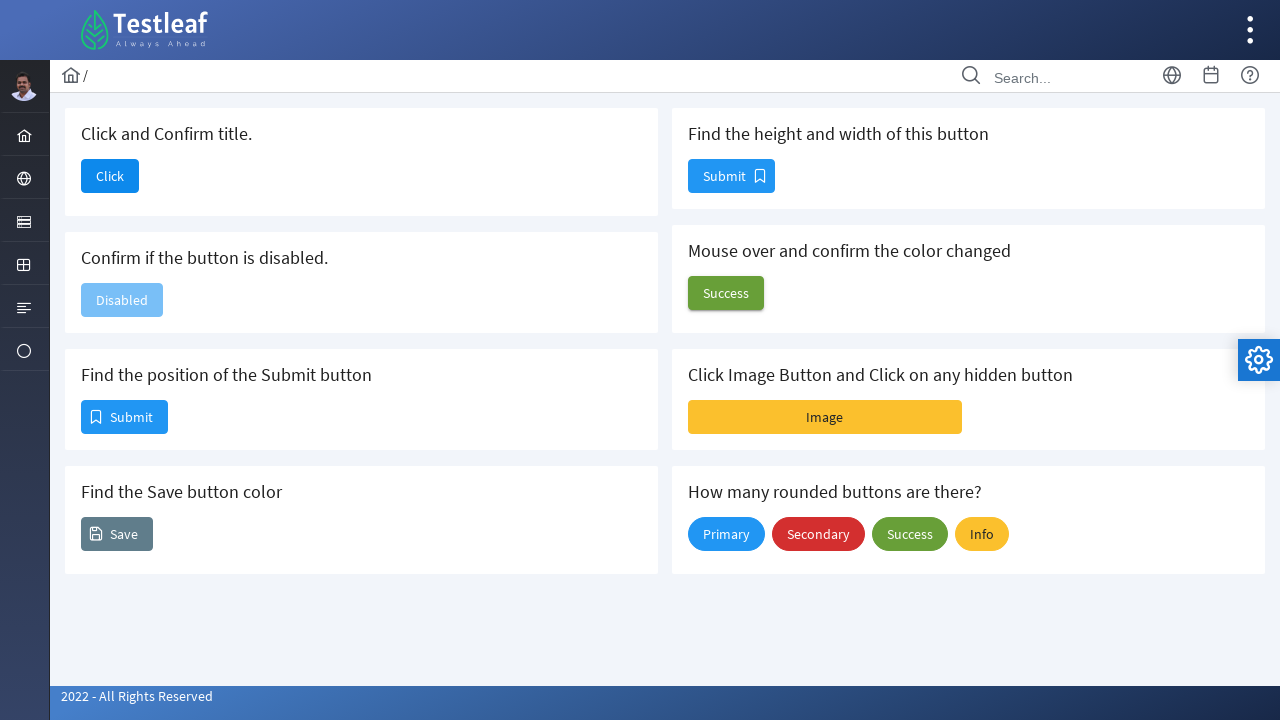

Retrieved Save button background color: rgb(96, 125, 139)
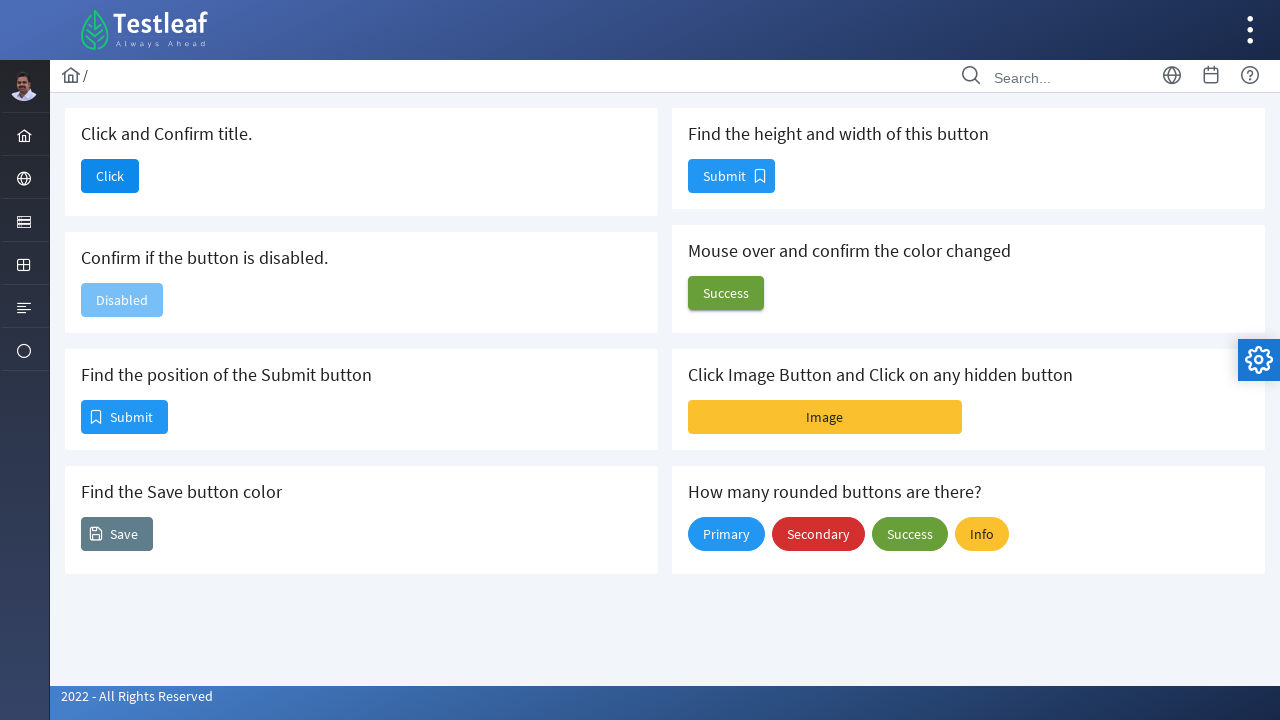

Located the dimension button element
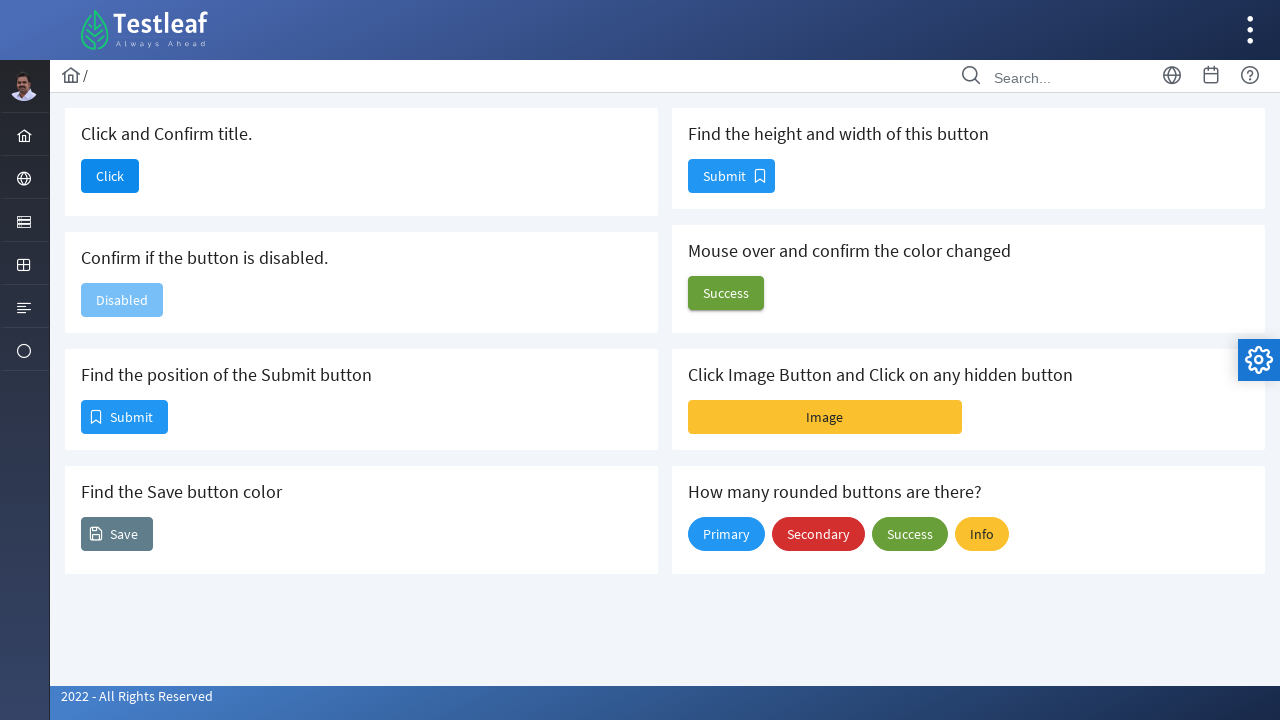

Retrieved button dimensions - width: 87, height: 34
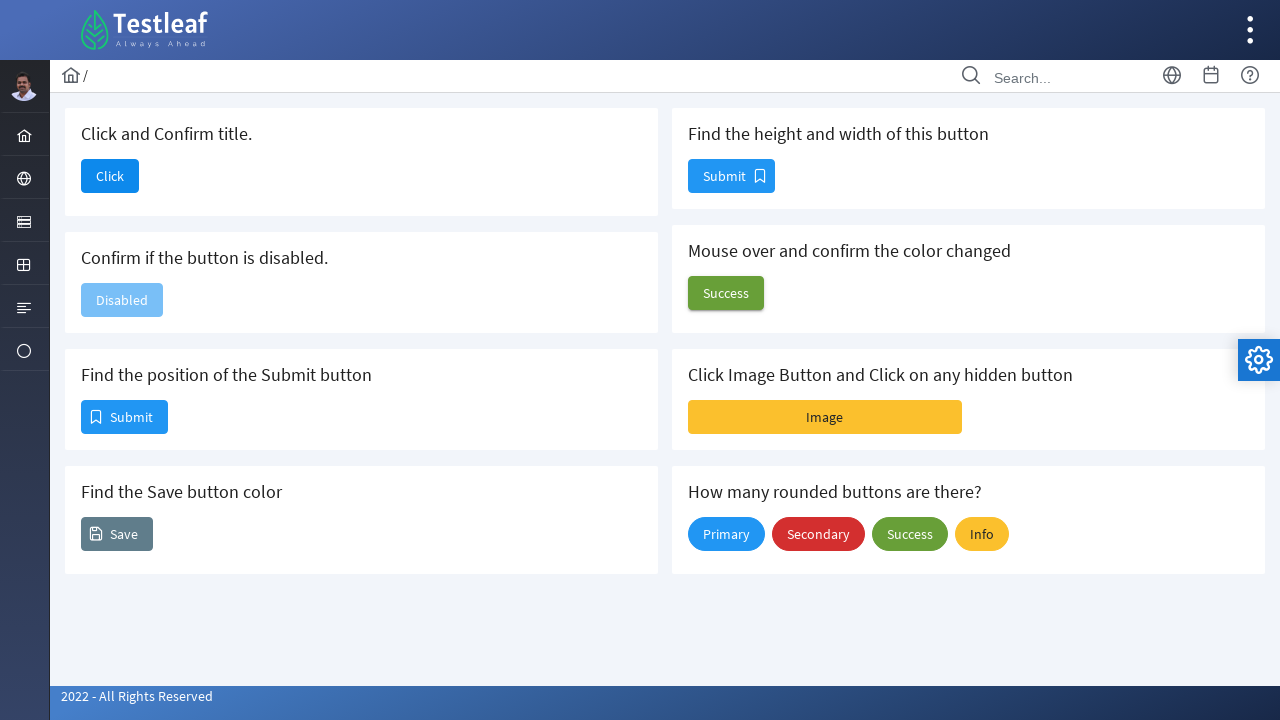

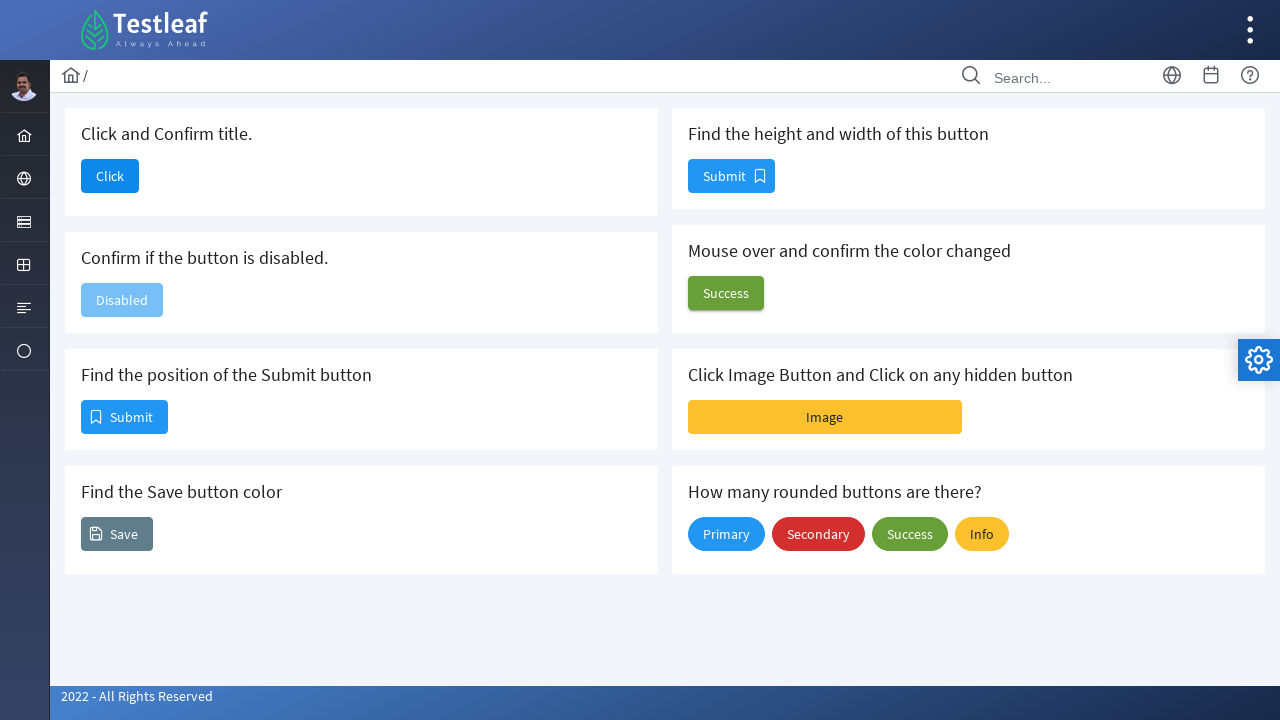